Navigates to the login page and verifies that the welcome message is displayed correctly

Starting URL: https://courses.ultimateqa.com/

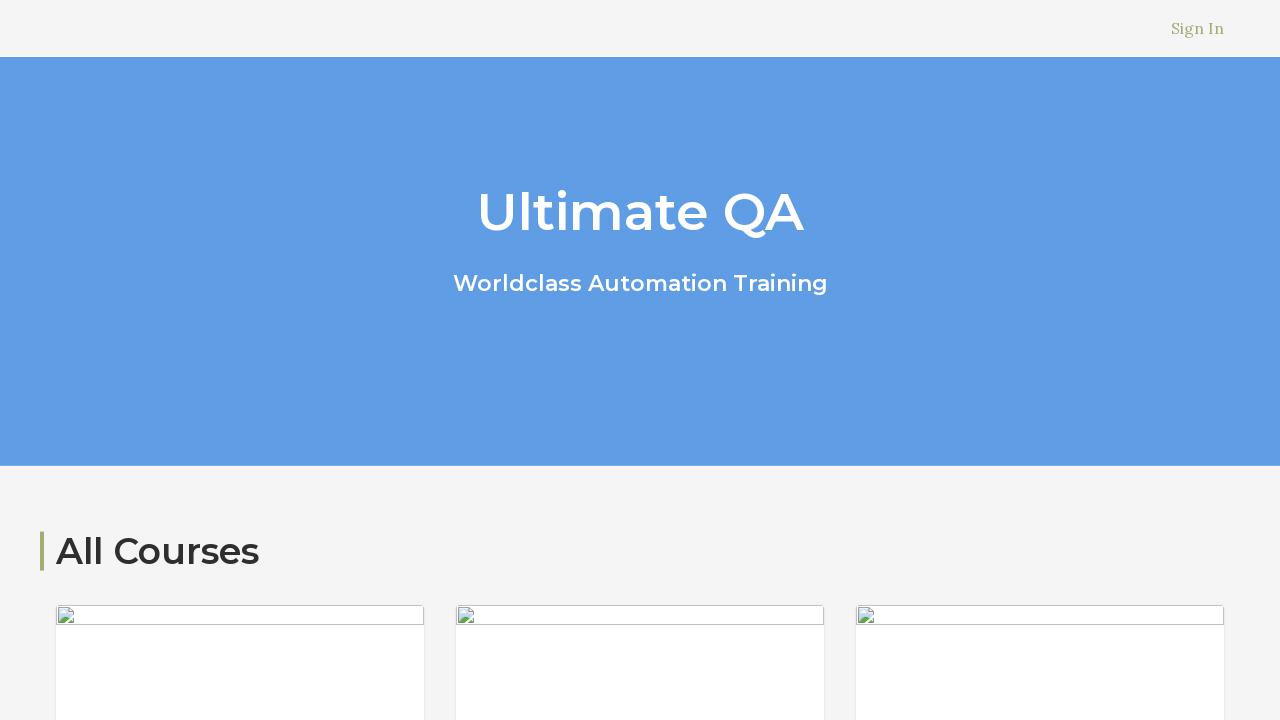

Clicked sign in link to navigate to login page at (1198, 28) on a[href='/users/sign_in']
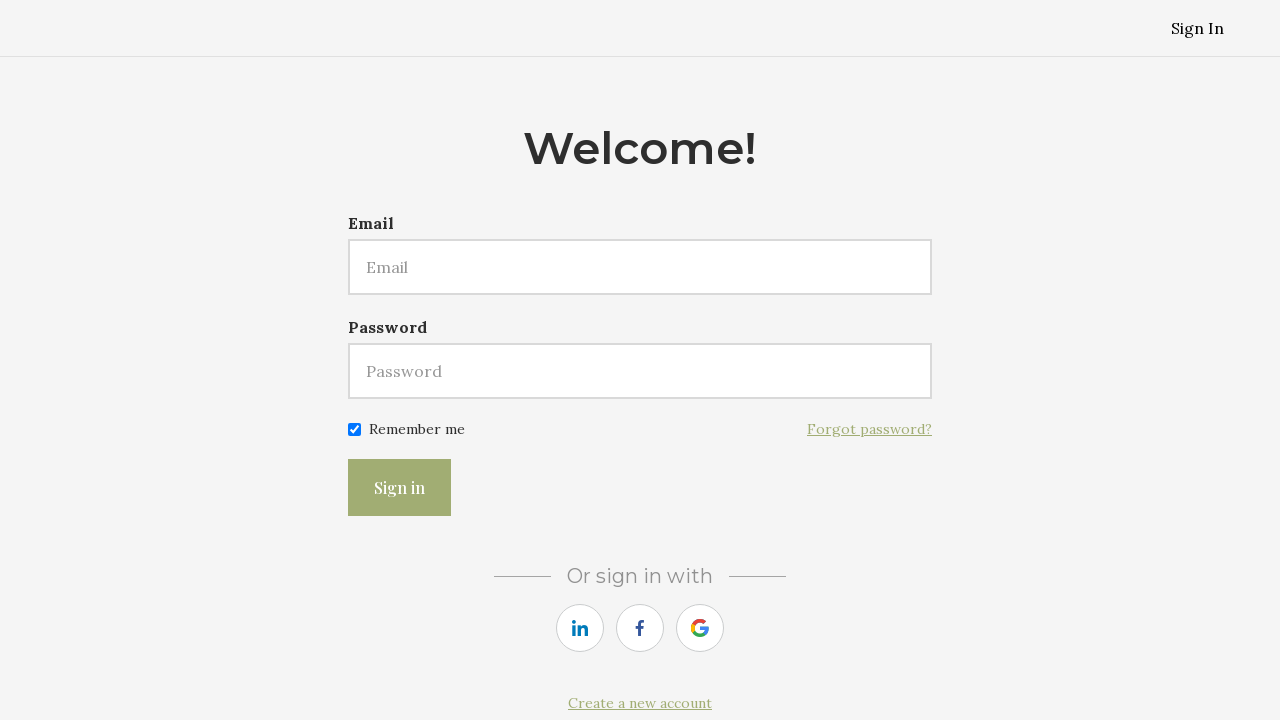

Welcome heading loaded on login page
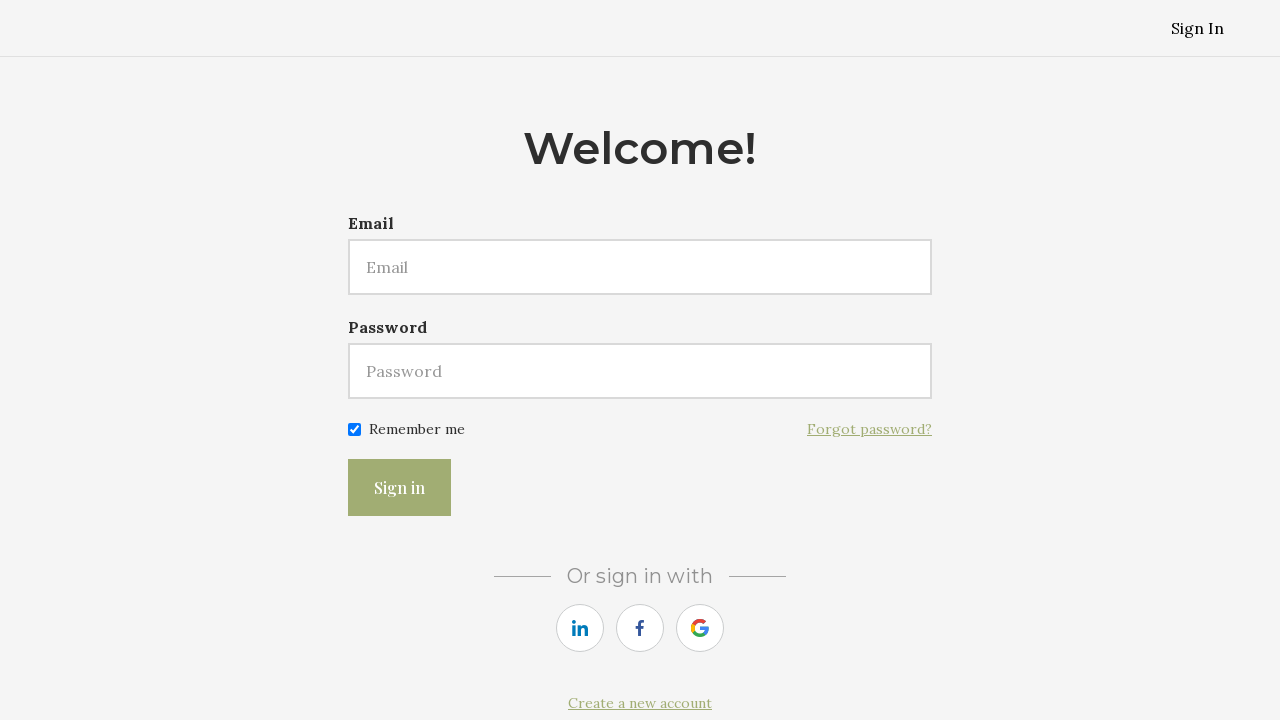

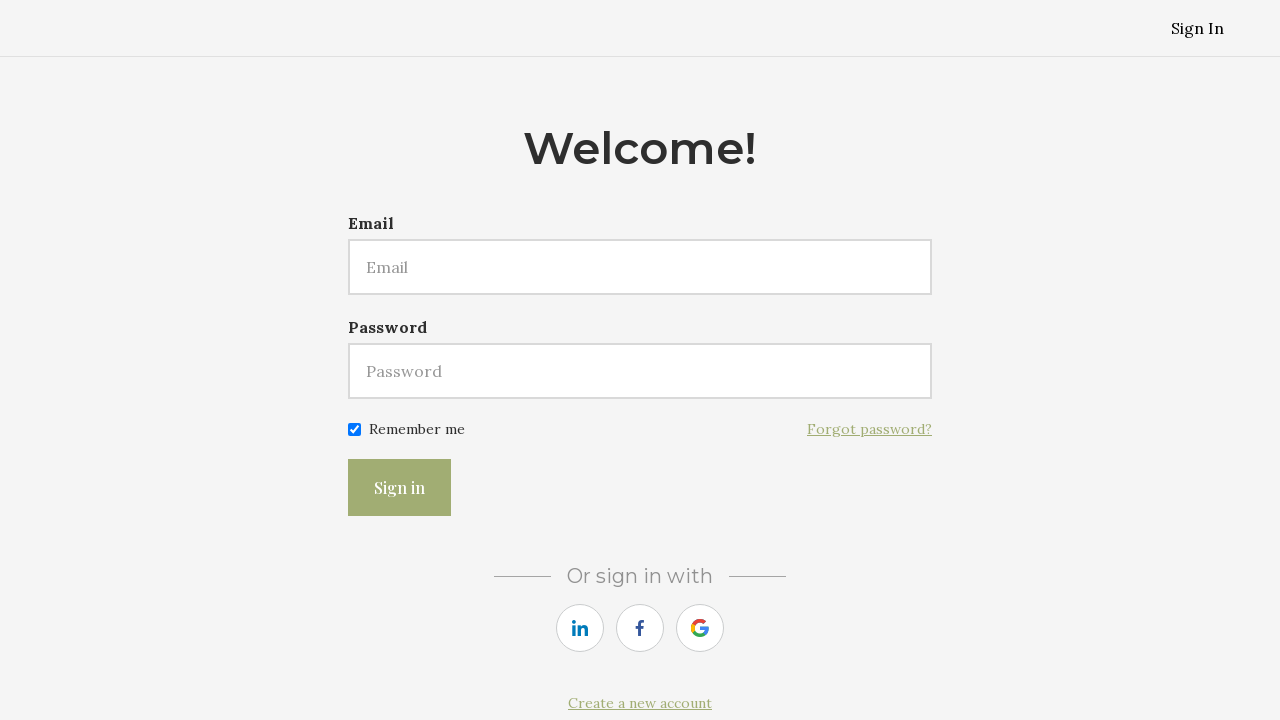